Tests iframe handling by navigating through single and multiple iframes, filling forms within each iframe context

Starting URL: https://demoapps.qspiders.com

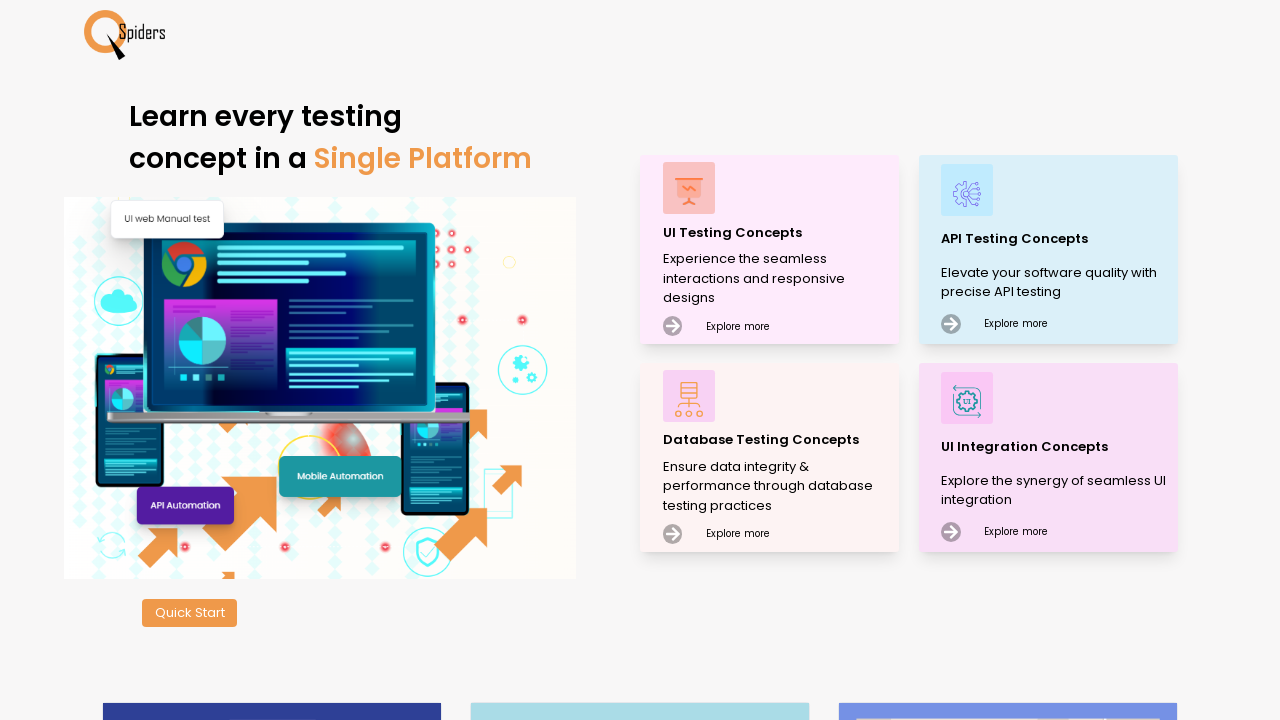

Clicked on UI Testing Concepts at (778, 232) on xpath=//p[.='UI Testing Concepts']
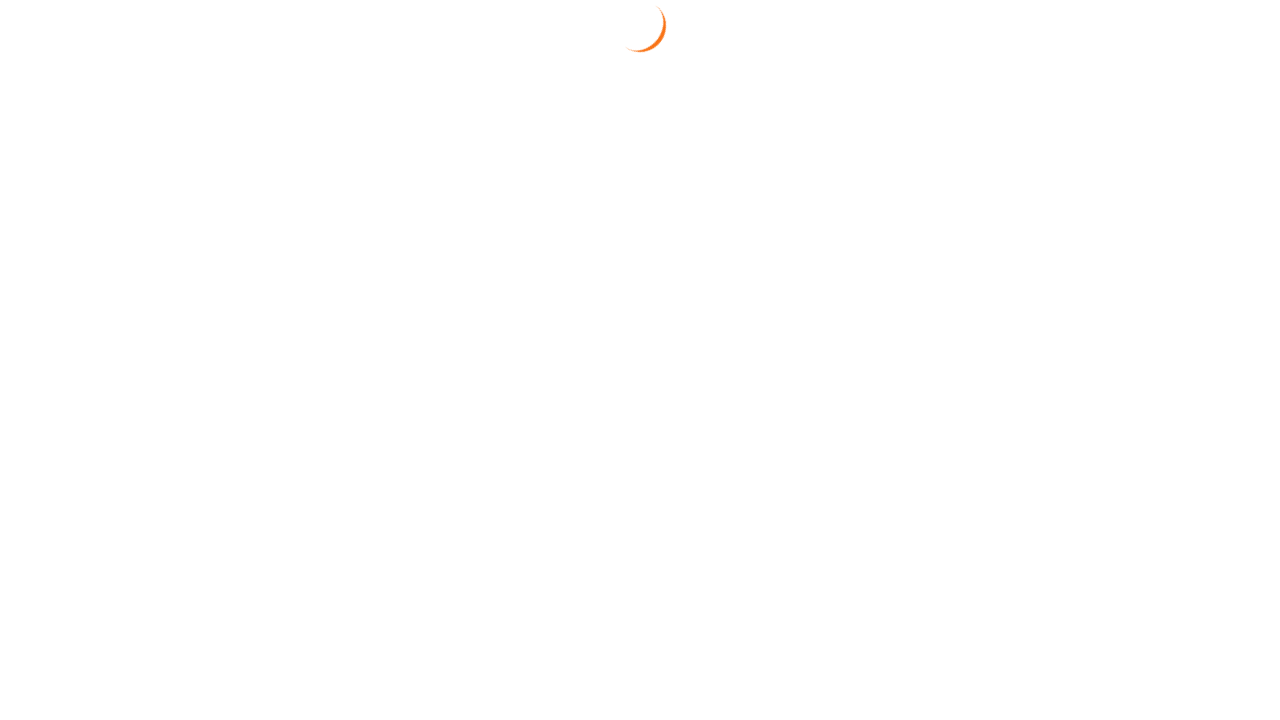

Clicked on Frames section at (42, 637) on xpath=//section[.='Frames']
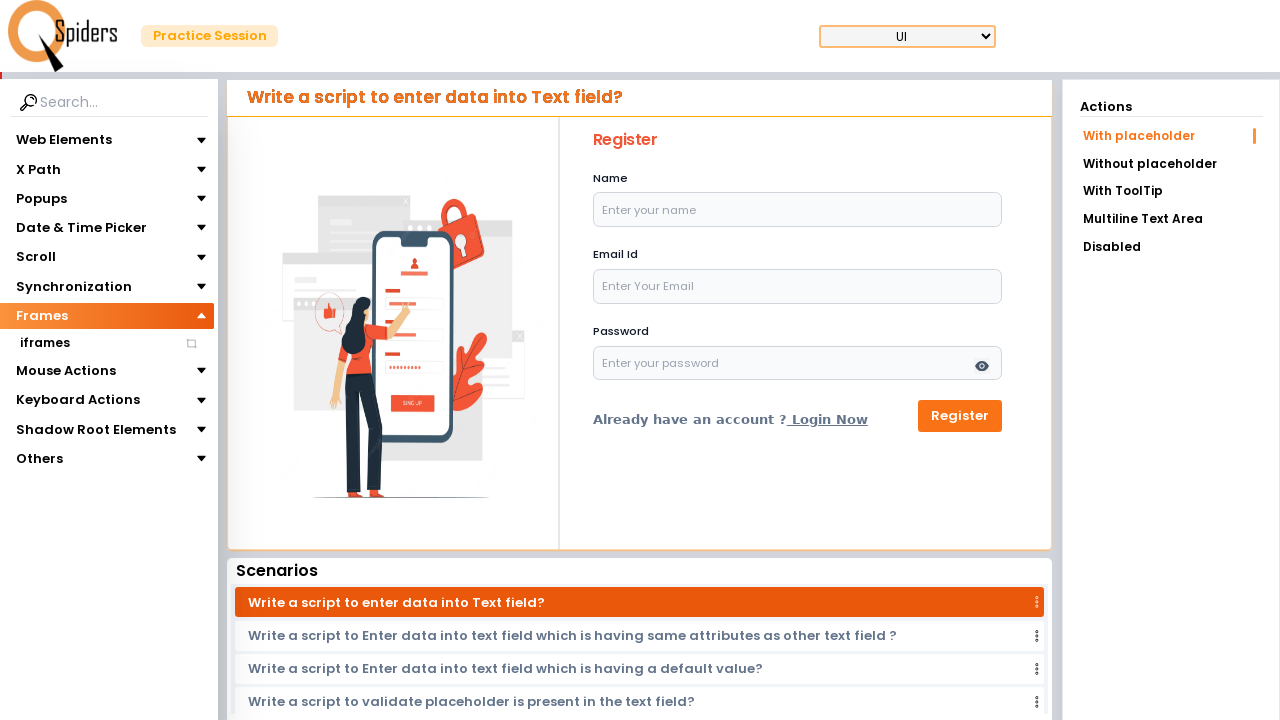

Clicked on iframes section at (44, 343) on xpath=//section[.='iframes']
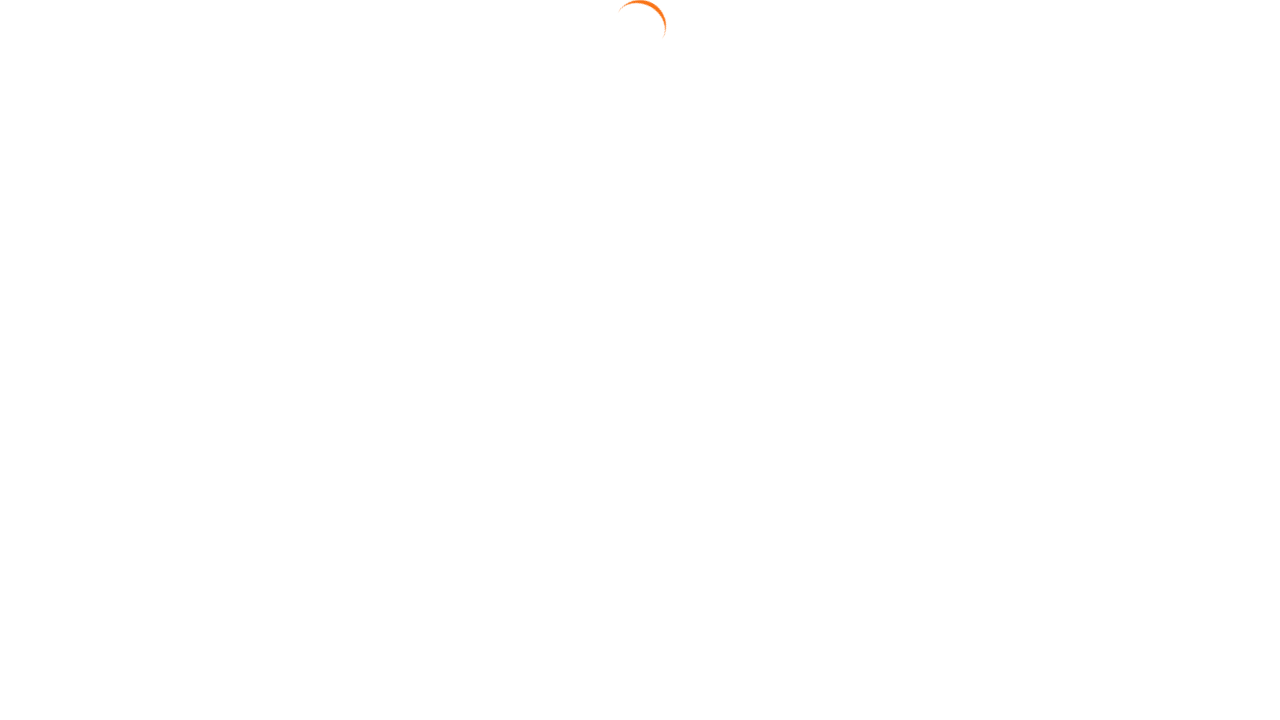

Switched to first iframe
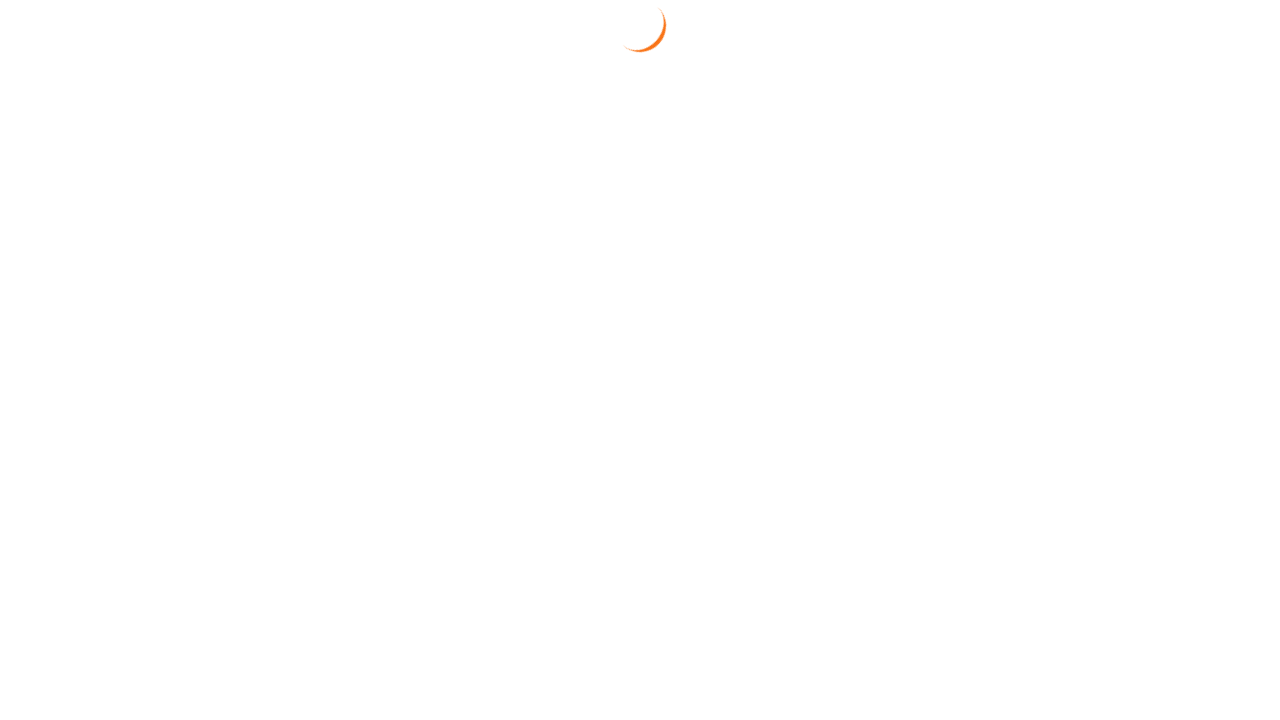

Filled username field with 'Naveen' in first iframe on iframe >> nth=0 >> internal:control=enter-frame >> #username
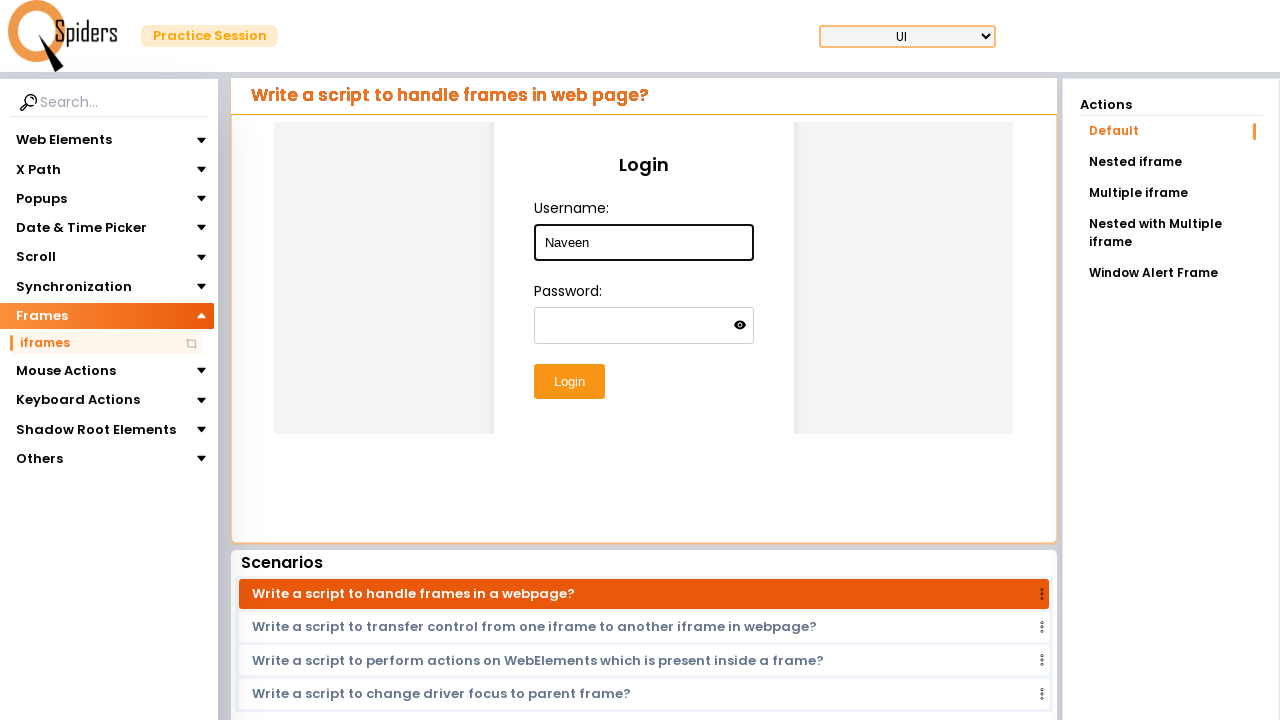

Filled password field with 'naveen123' in first iframe on iframe >> nth=0 >> internal:control=enter-frame >> #password
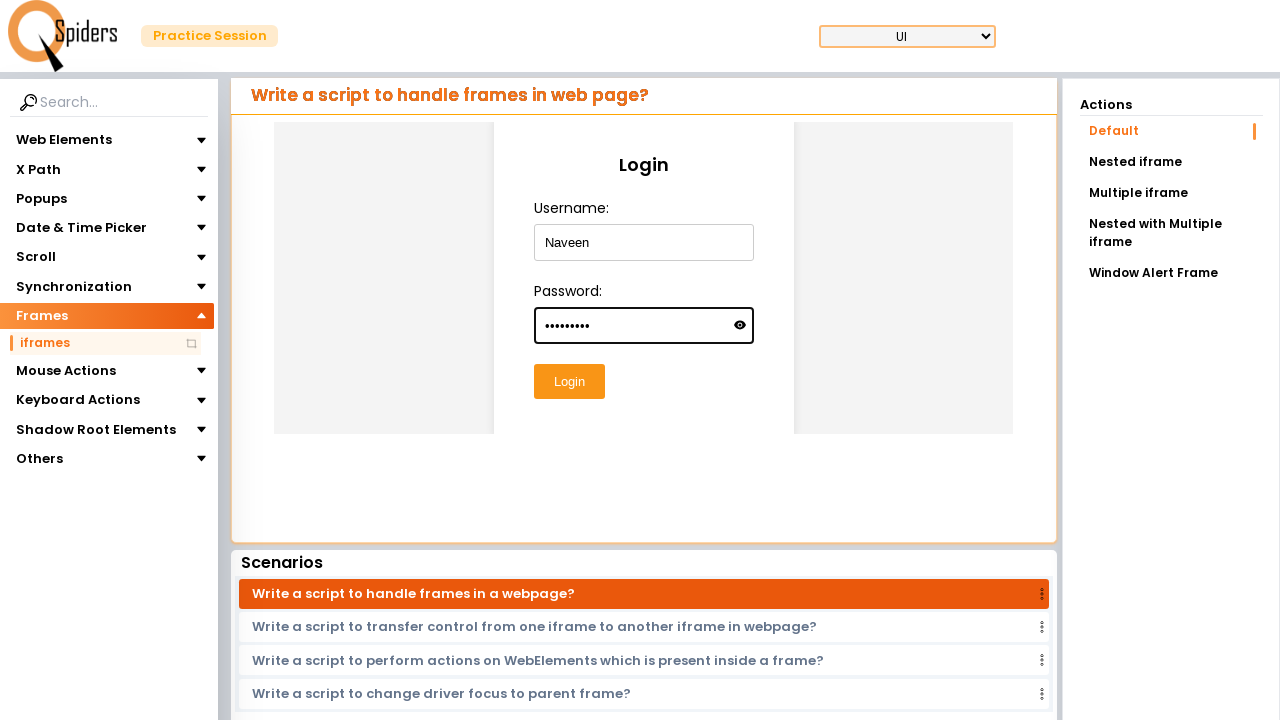

Clicked submit button in first iframe login form at (569, 382) on iframe >> nth=0 >> internal:control=enter-frame >> #submitButton
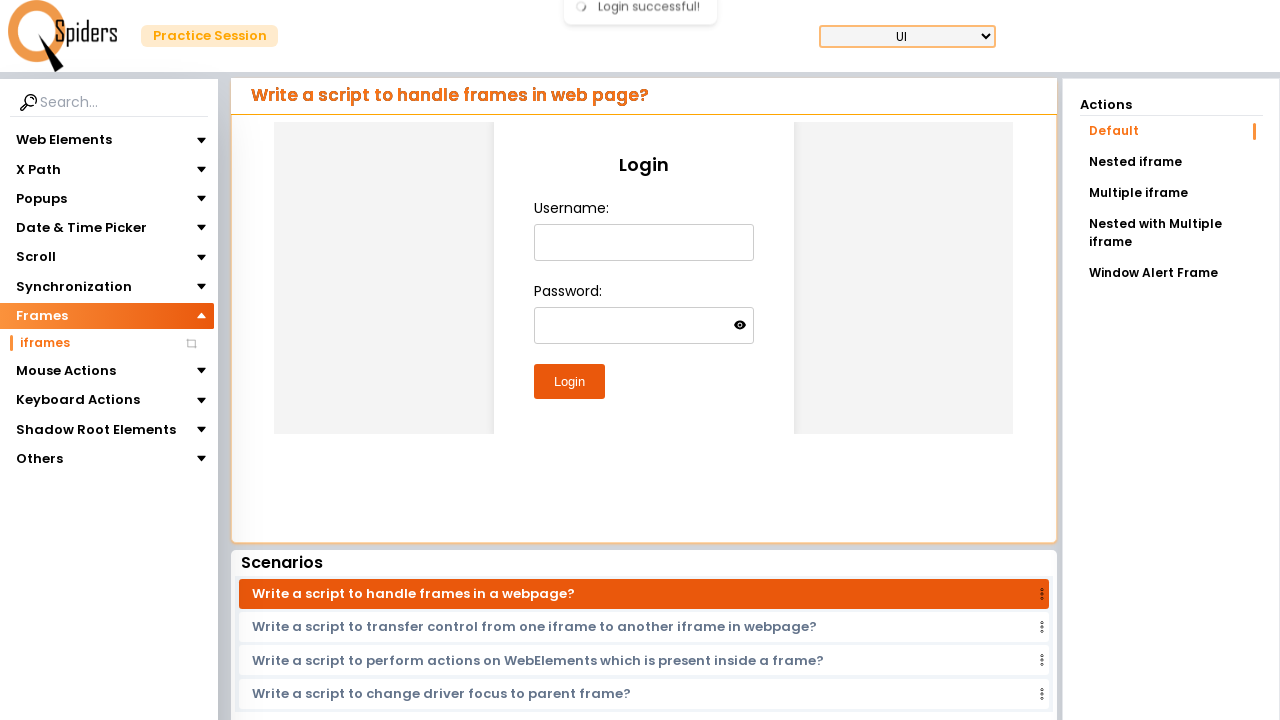

Clicked on Multiple iframe link at (1171, 193) on a:has-text('Multiple iframe')
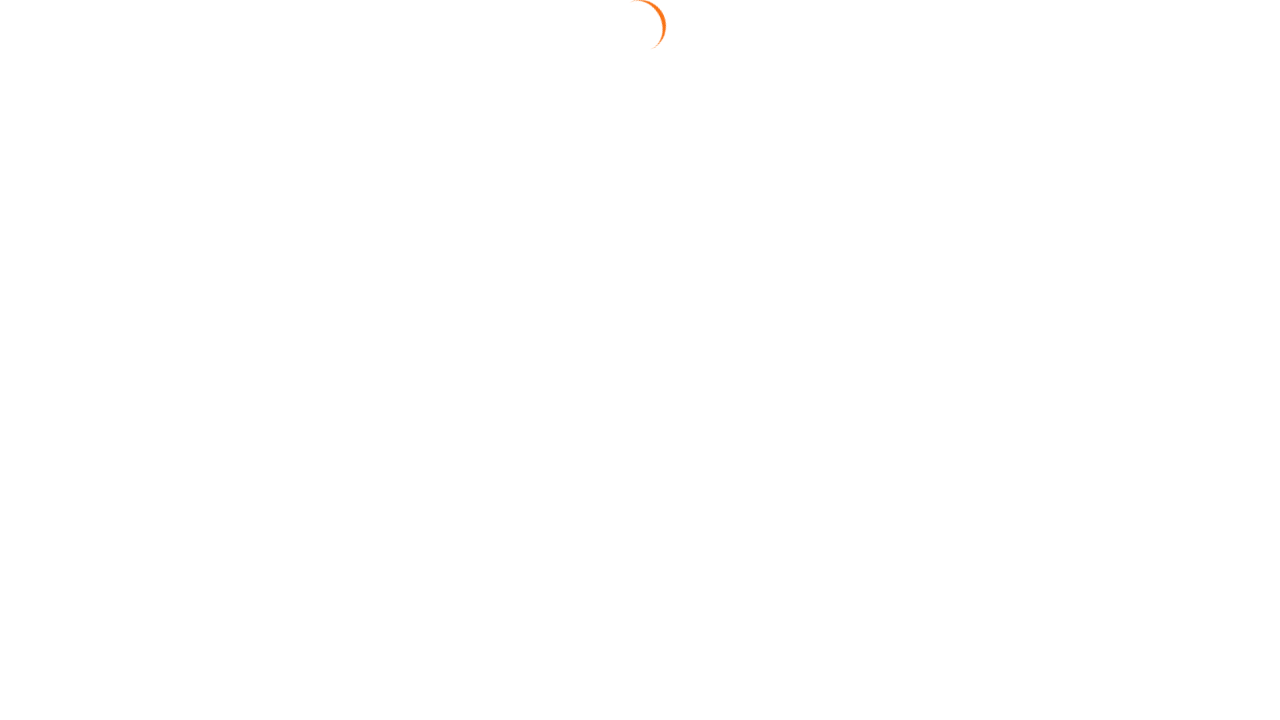

Switched to first iframe in multiple iframes page
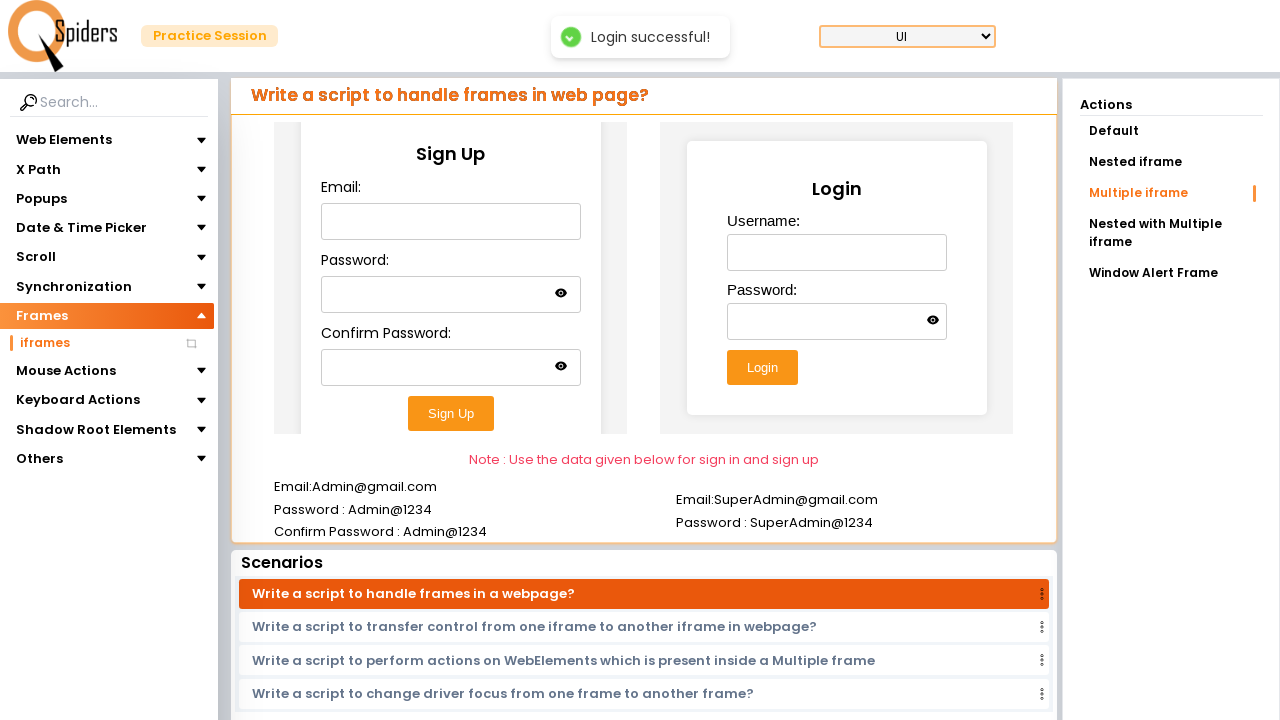

Filled email field with 'Admin@gmail.com' in first iframe signup form on iframe >> nth=0 >> internal:control=enter-frame >> #email
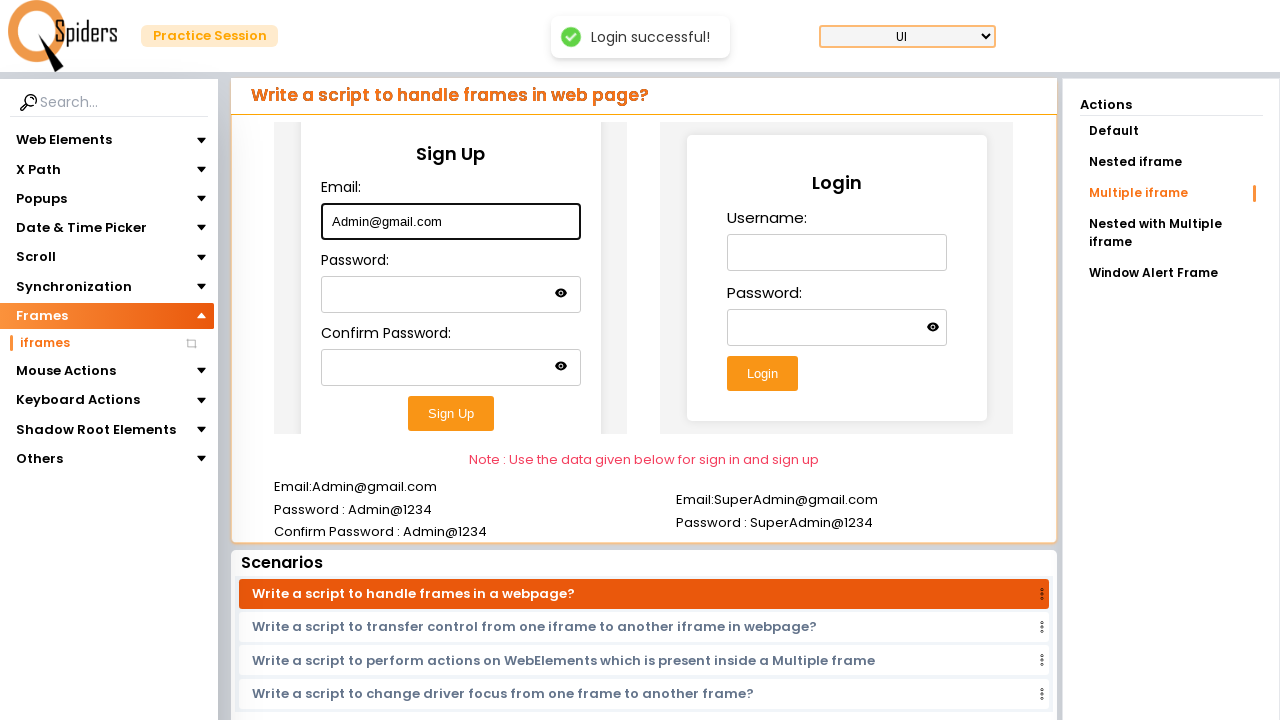

Filled password field with 'Admin@1234' in first iframe signup form on iframe >> nth=0 >> internal:control=enter-frame >> #password
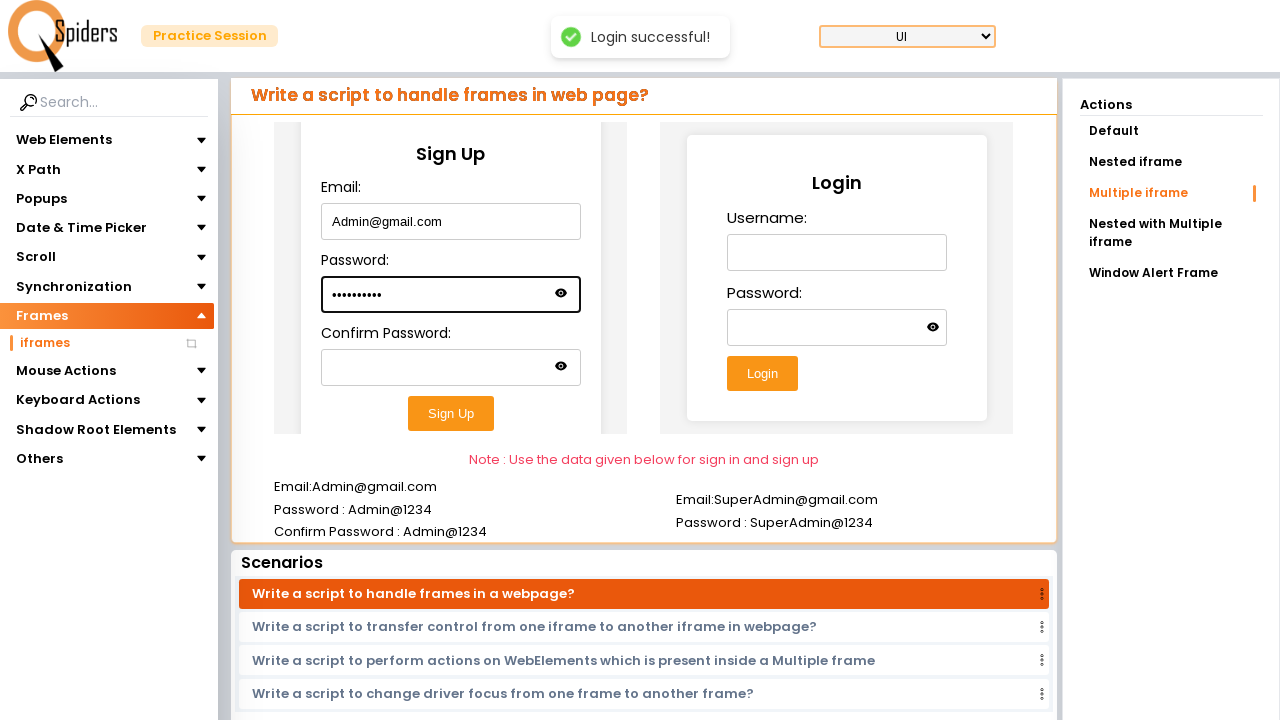

Filled confirm password field with 'Admin@1234' in first iframe signup form on iframe >> nth=0 >> internal:control=enter-frame >> #confirm-password
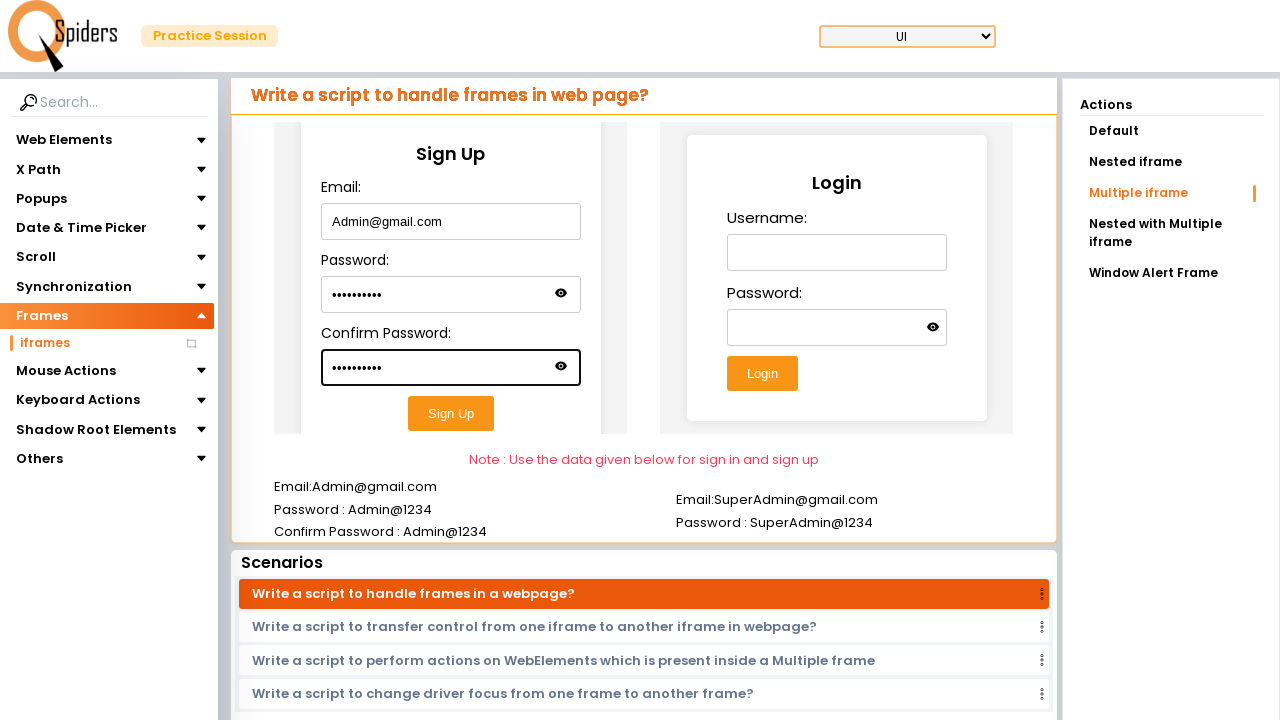

Clicked submit button in first iframe signup form at (451, 413) on iframe >> nth=0 >> internal:control=enter-frame >> #submitButton
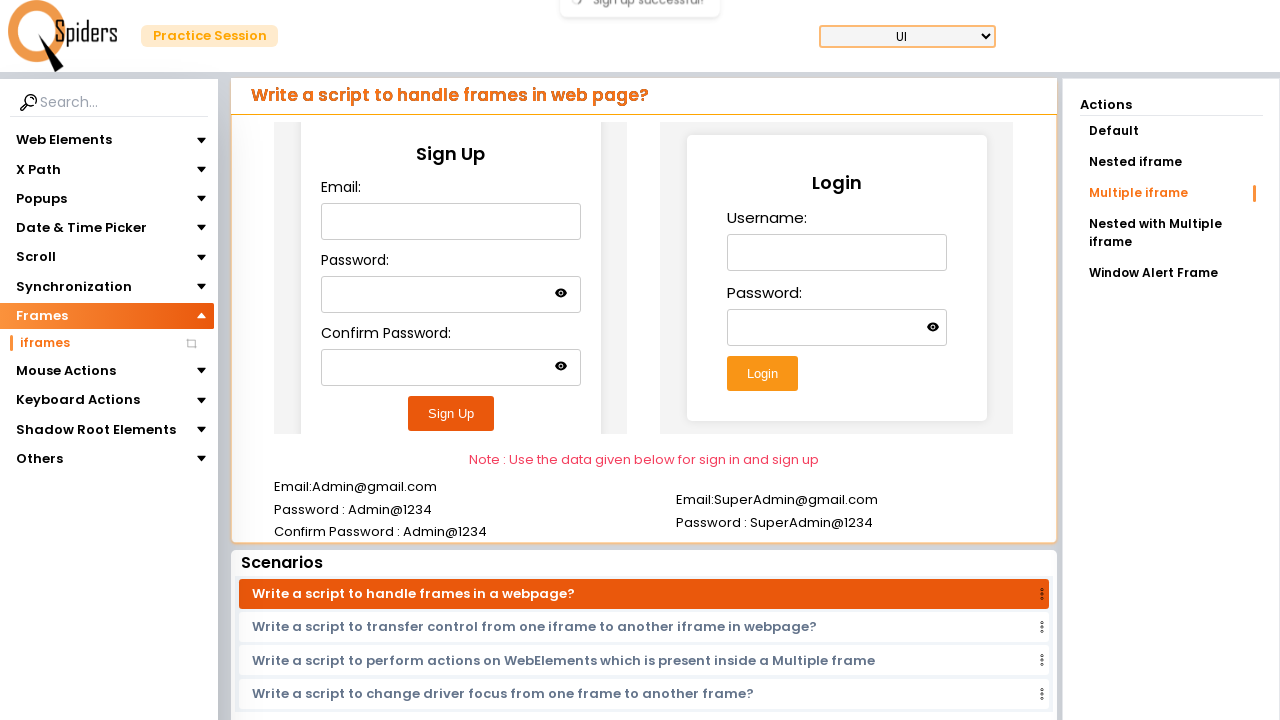

Switched to second iframe
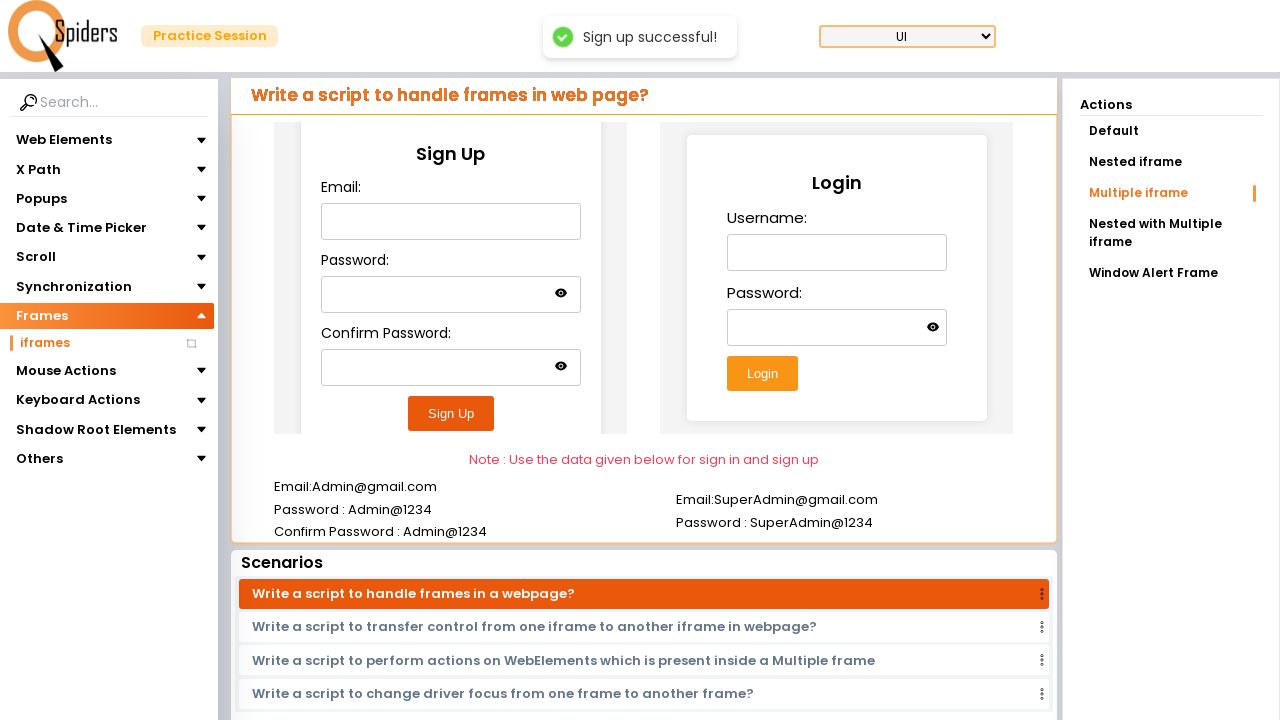

Filled username field with 'SuperAdmin@gmail.com' in second iframe on iframe >> nth=1 >> internal:control=enter-frame >> #username
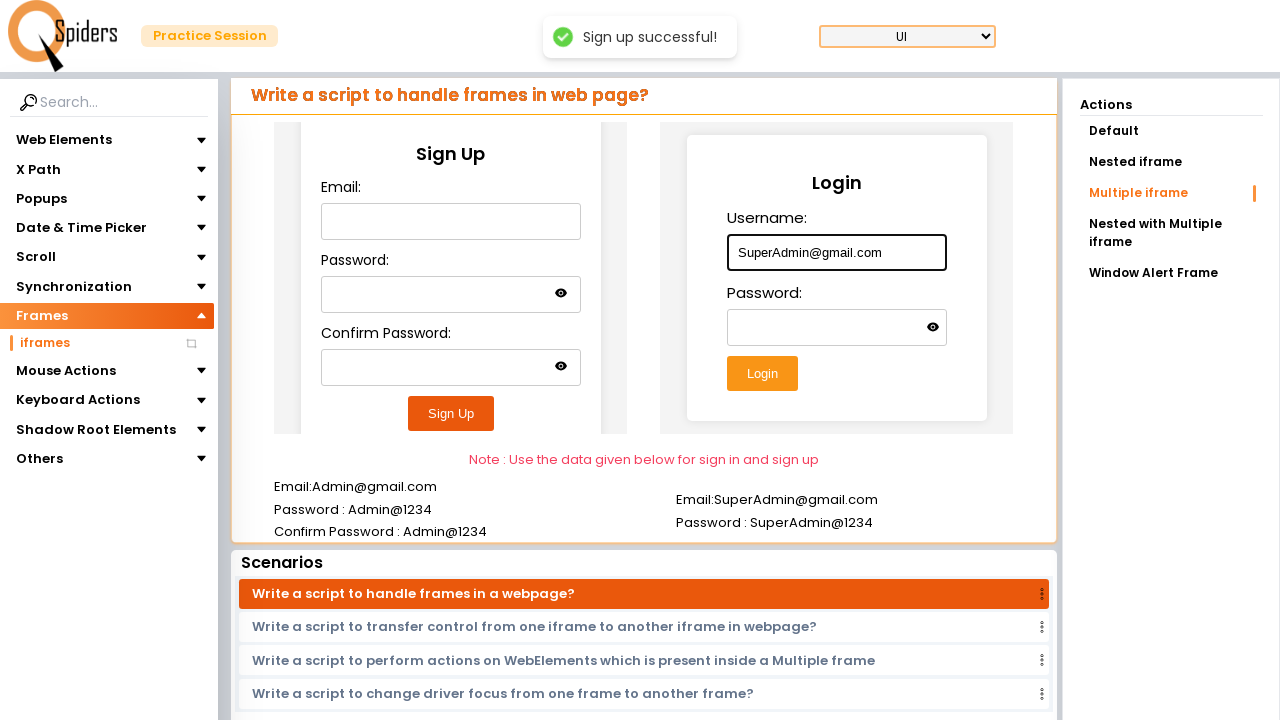

Filled password field with 'SuperAdmin@1234' in second iframe on iframe >> nth=1 >> internal:control=enter-frame >> #password
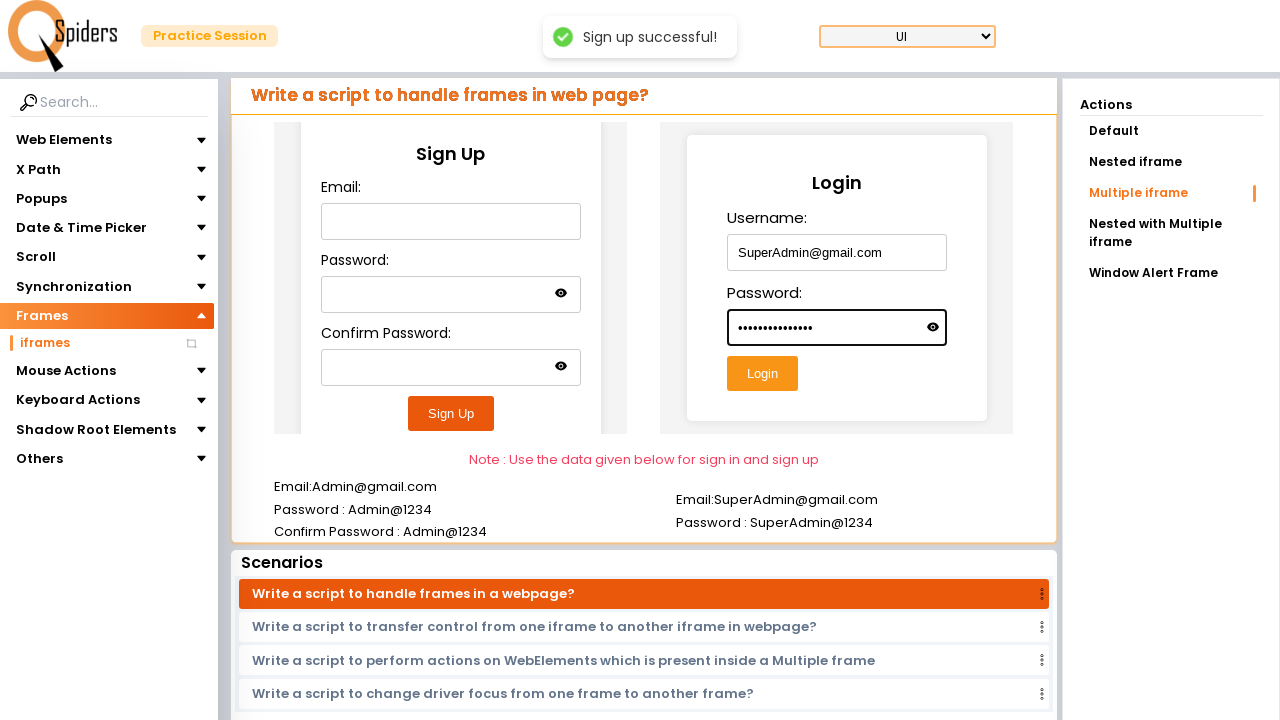

Clicked submit button in second iframe login form at (762, 374) on iframe >> nth=1 >> internal:control=enter-frame >> #submitButton
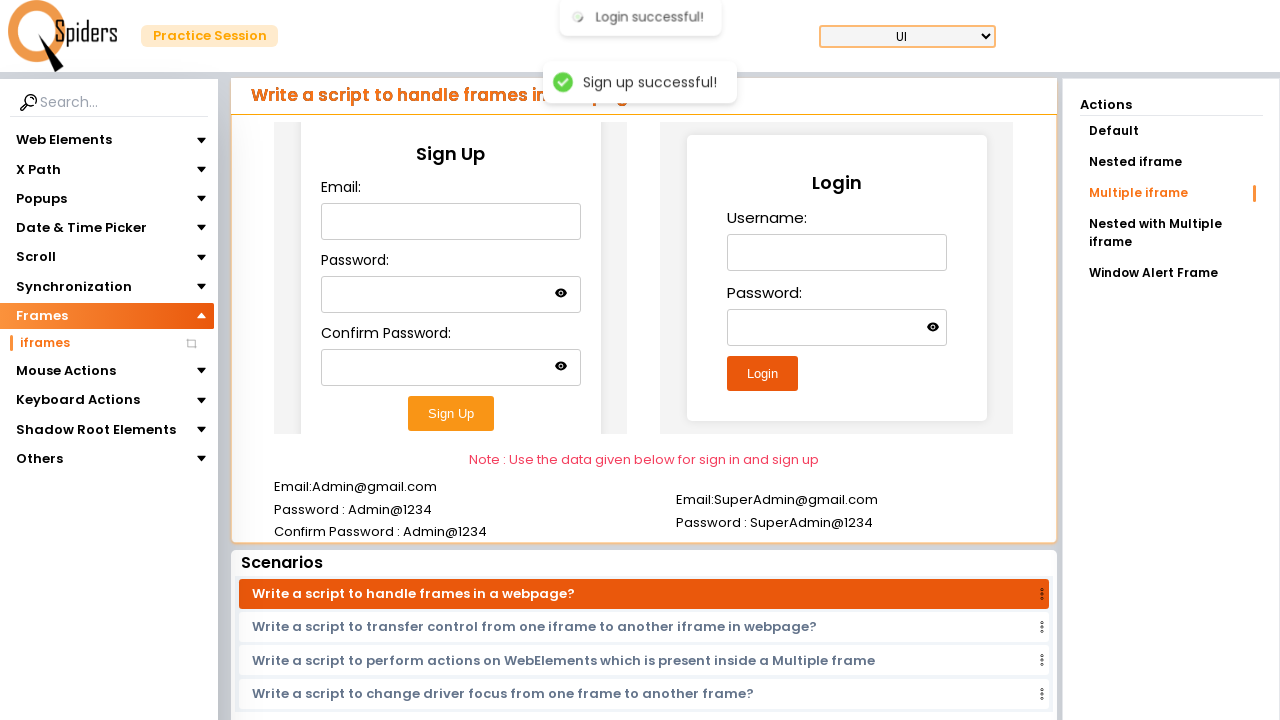

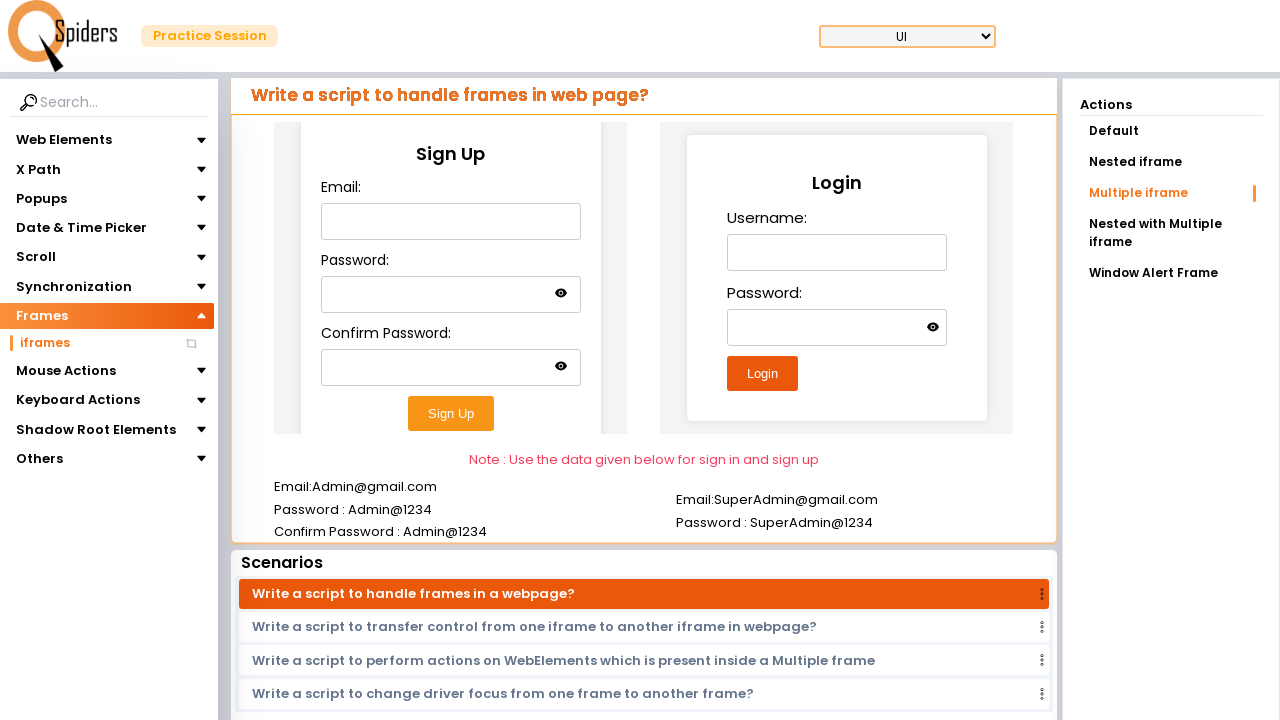